Tests that a Todo List app shows the #main and #footer sections only when the list contains items - starts with an empty list verifying sections are hidden, then adds an item and verifies sections become visible

Starting URL: https://todo-app.serenity-js.org/

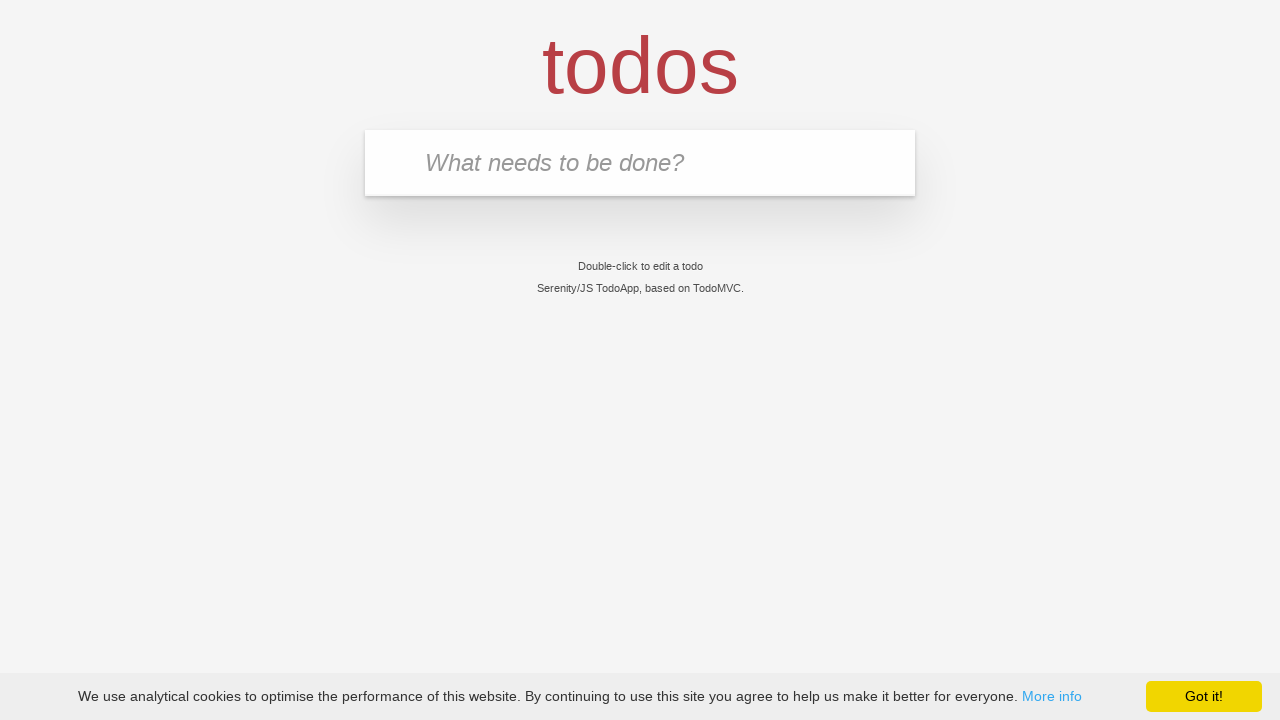

Verified page title is 'Serenity/JS TodoApp'
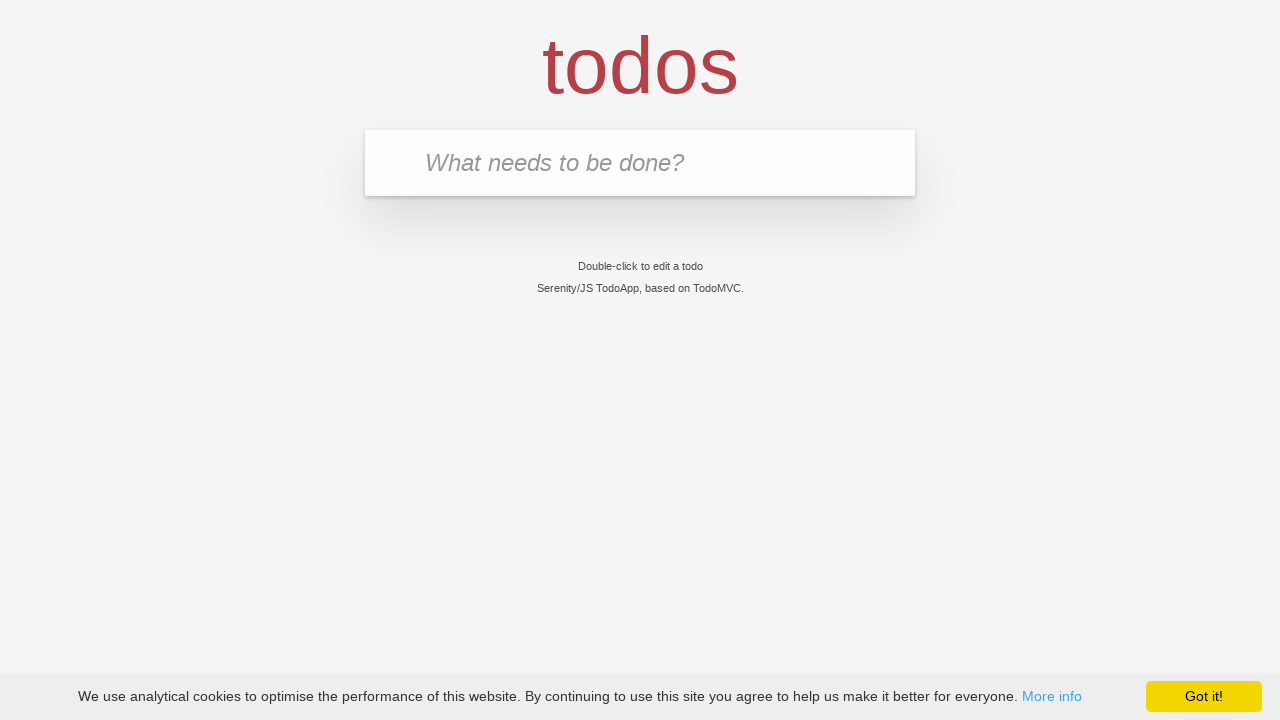

Verified #main section is not visible with empty list
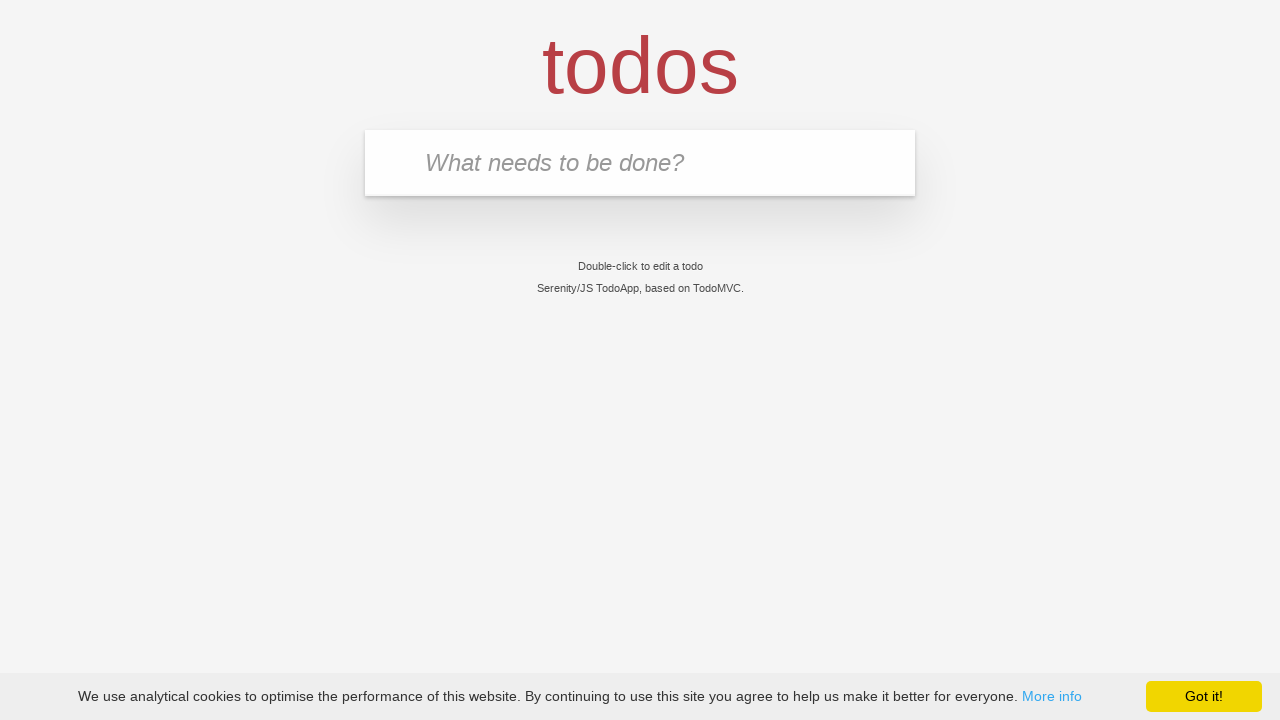

Verified #footer section is not visible with empty list
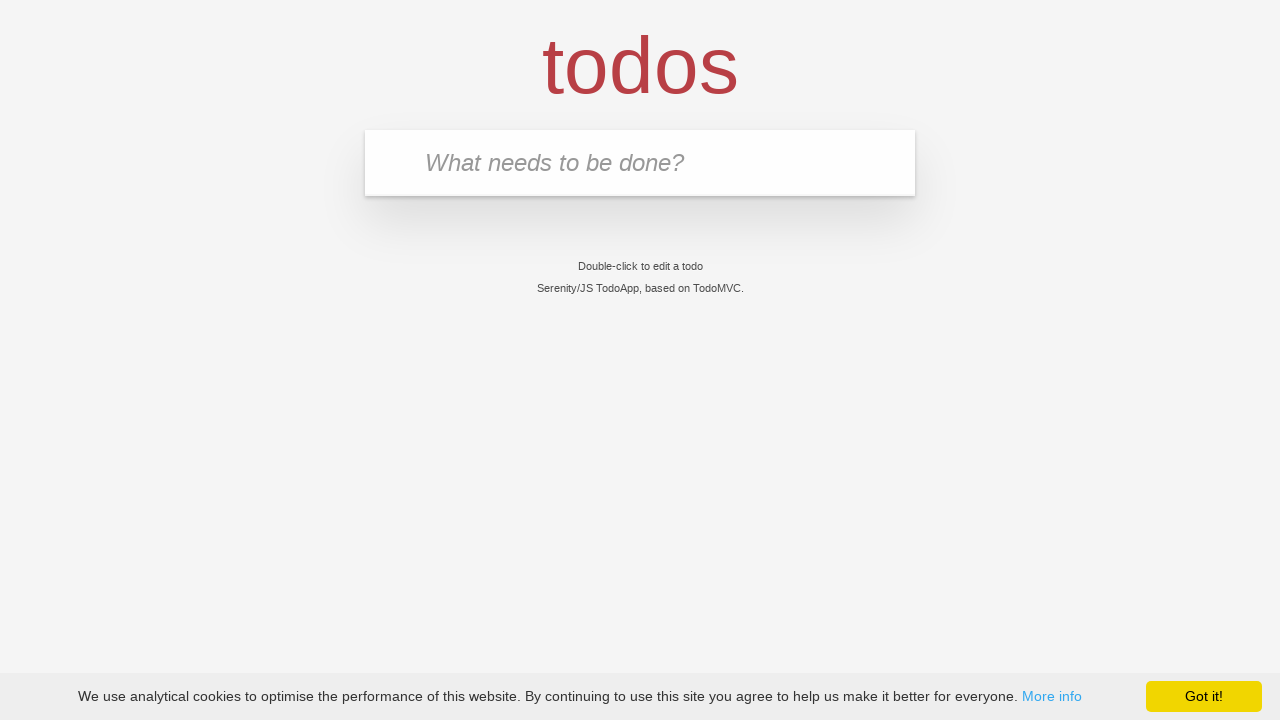

Filled new-todo input with 'buy some cheese' on input.new-todo
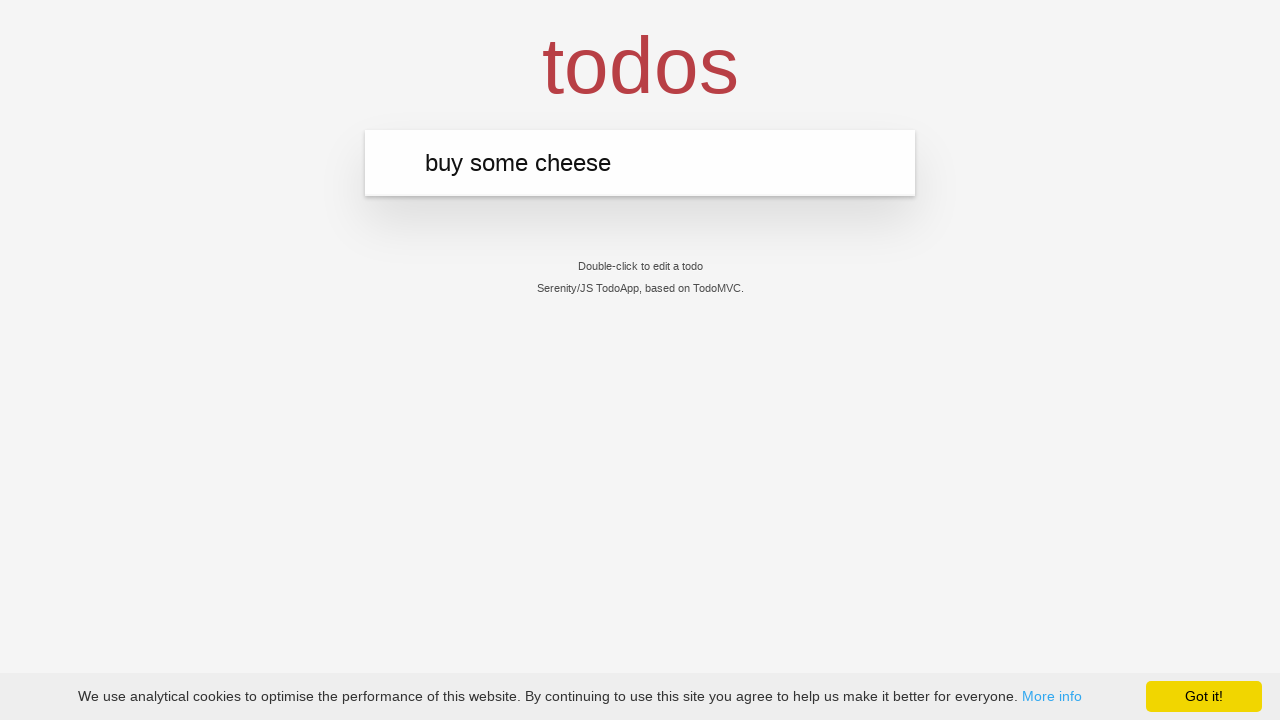

Pressed Enter to add the todo item on input.new-todo
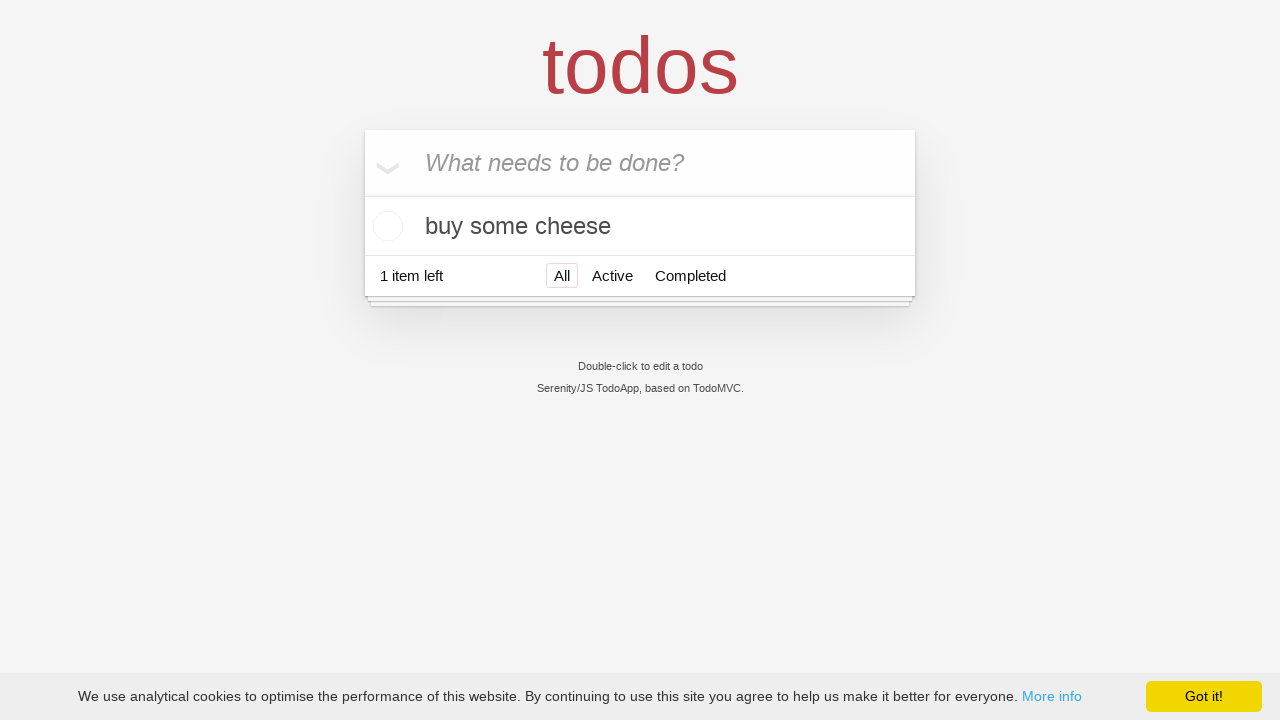

Todo item 'buy some cheese' appeared in the list
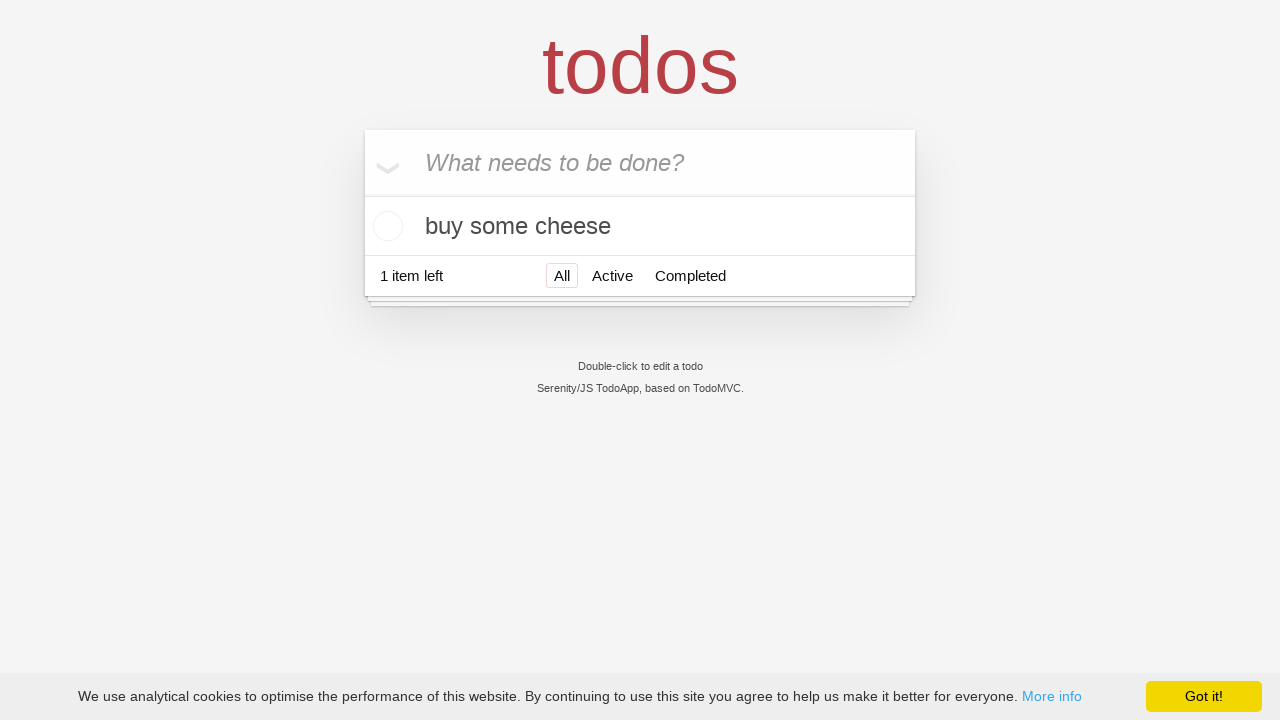

Verified #main section is now visible after adding item
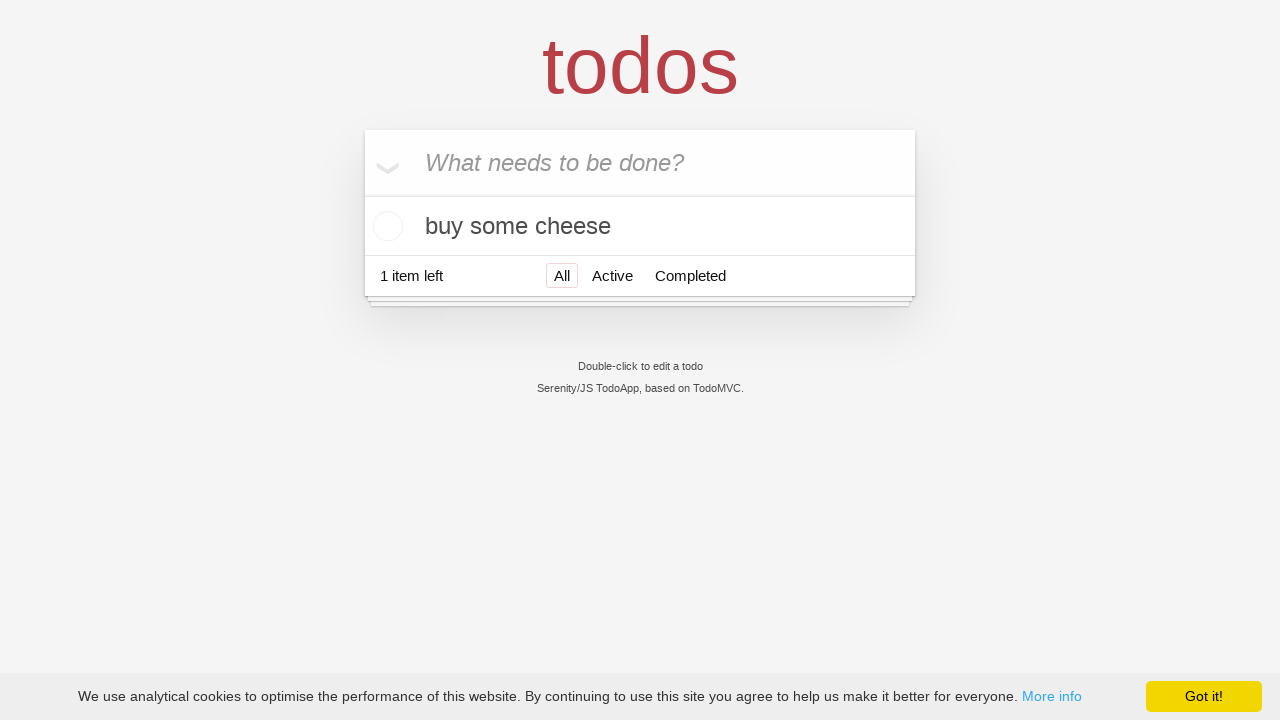

Verified #footer section is now visible after adding item
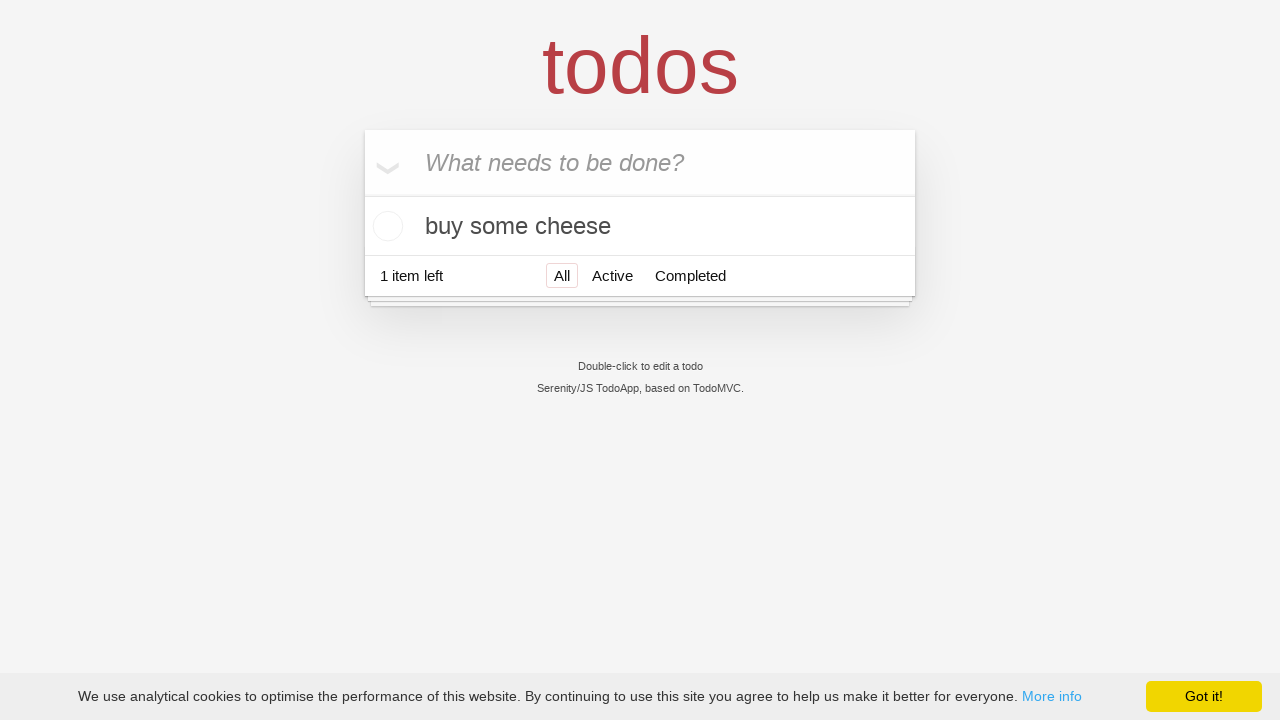

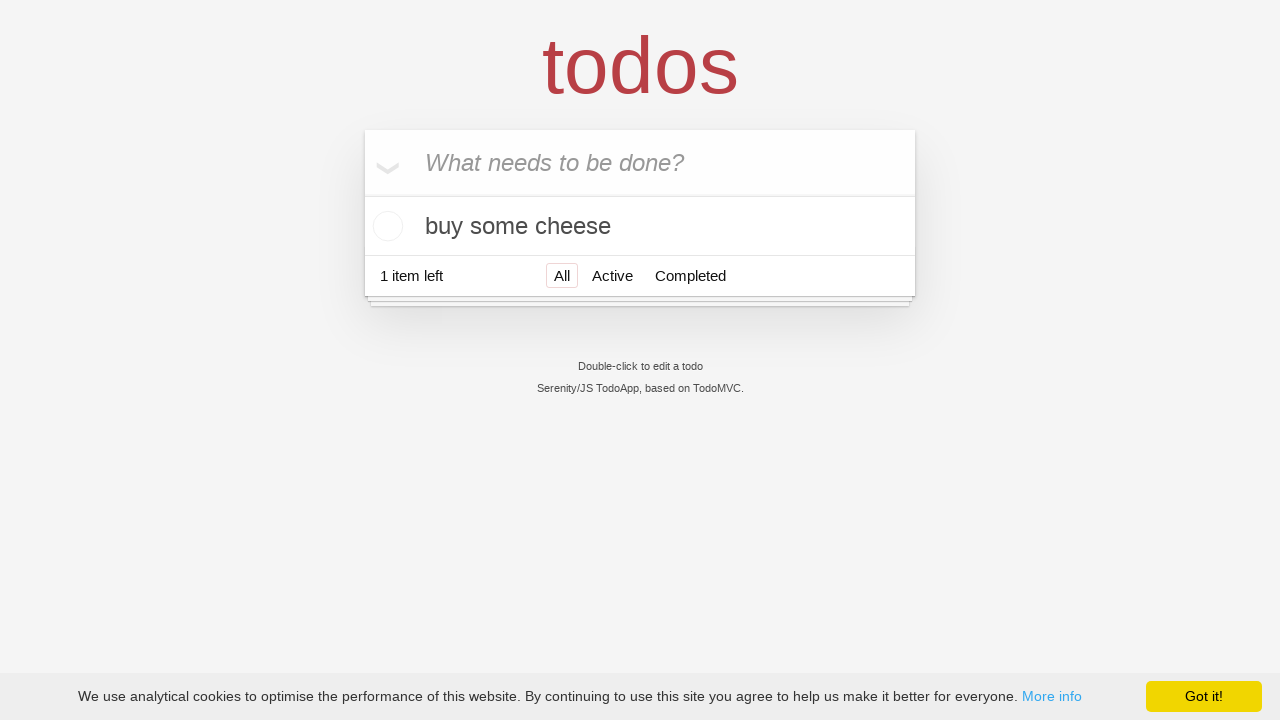